Tests button click interaction on a practice website by clicking a button labeled "Click"

Starting URL: https://leafground.com/button.xhtml

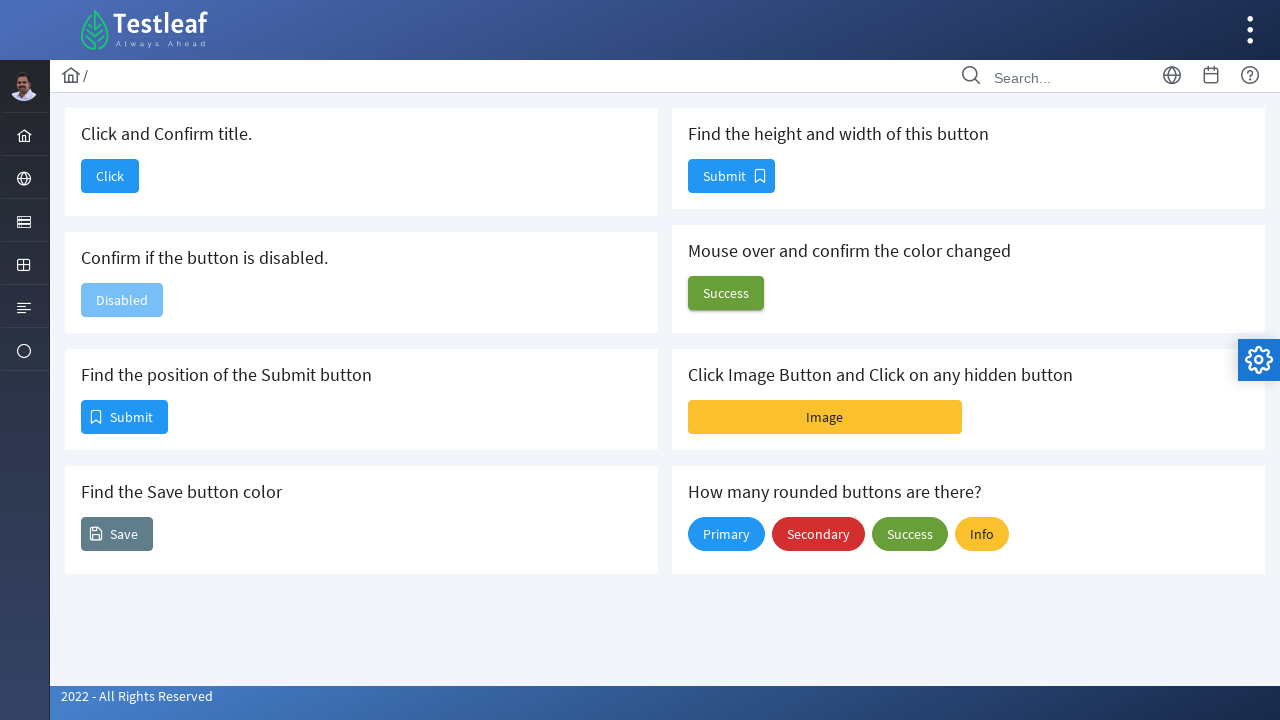

Clicked button labeled 'Click' on the button interactions practice page at (110, 176) on xpath=//span[text()='Click']
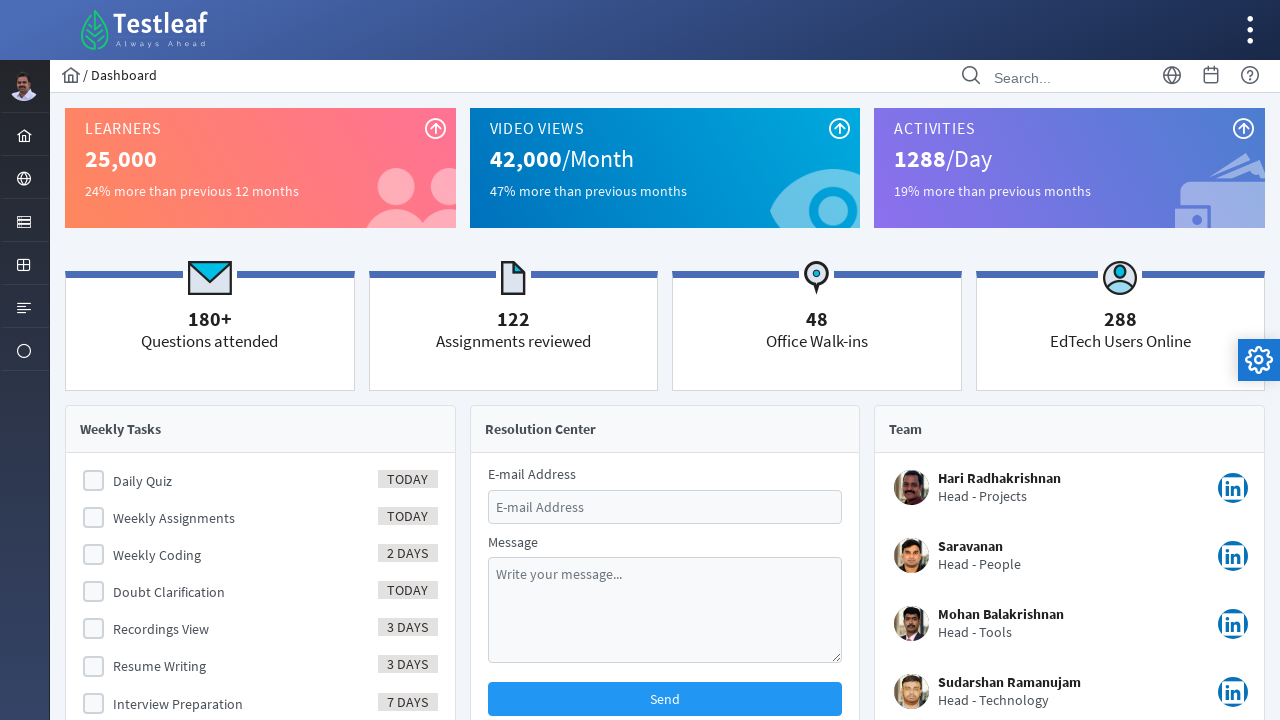

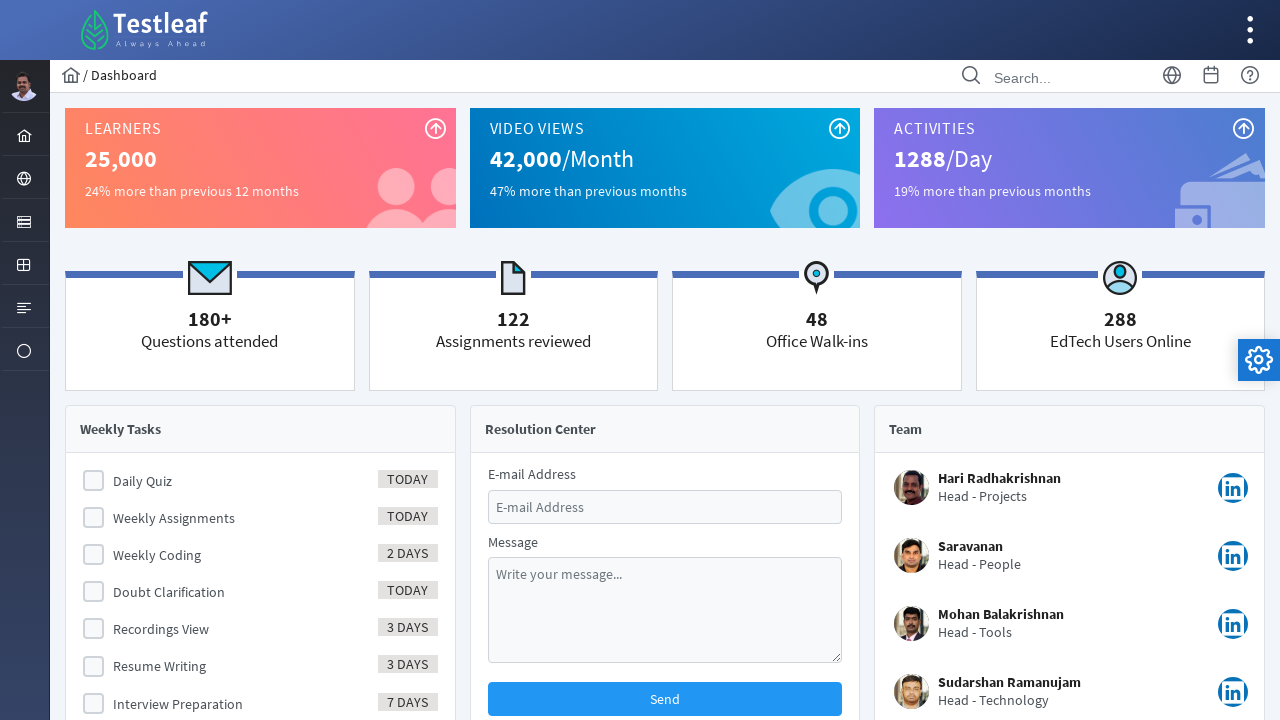